Tests various dropdown/select menu interactions on a practice website, including selecting options from standard dropdowns, custom PrimeFaces dropdowns, and multi-select components.

Starting URL: https://leafground.com/select.xhtml

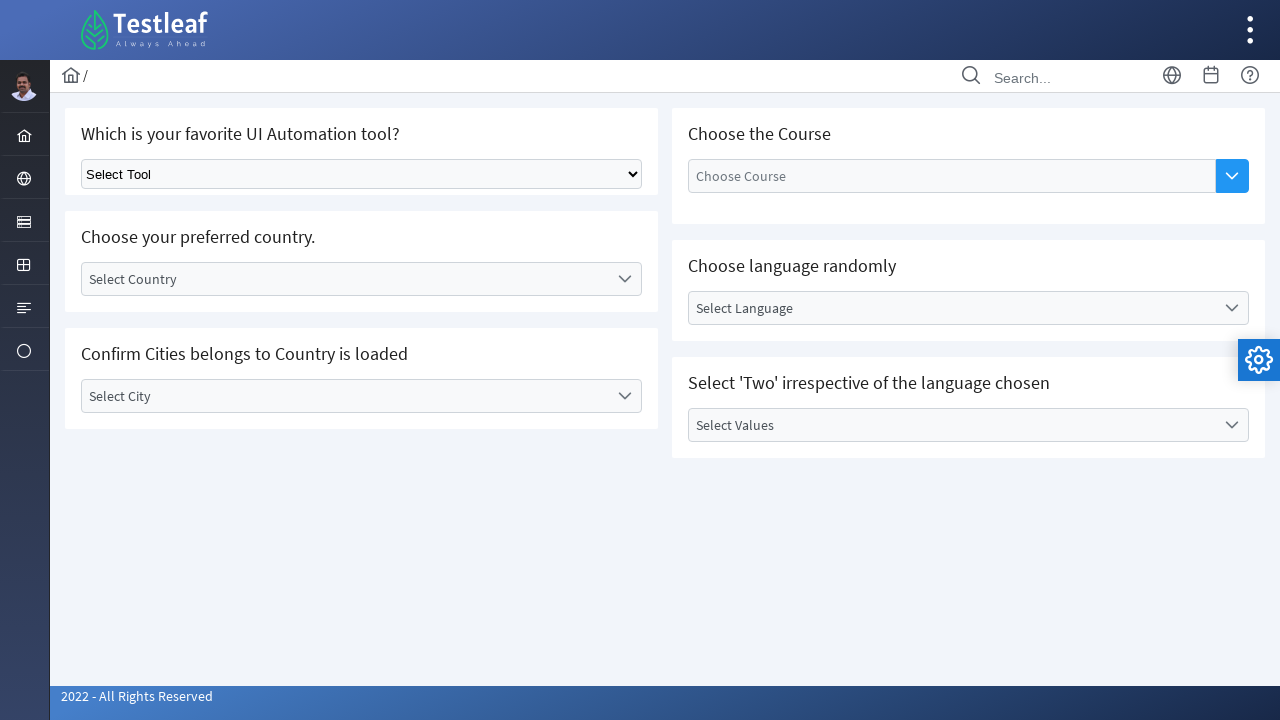

Selected 'Selenium' from standard select dropdown on xpath=//select[@class='ui-selectonemenu']
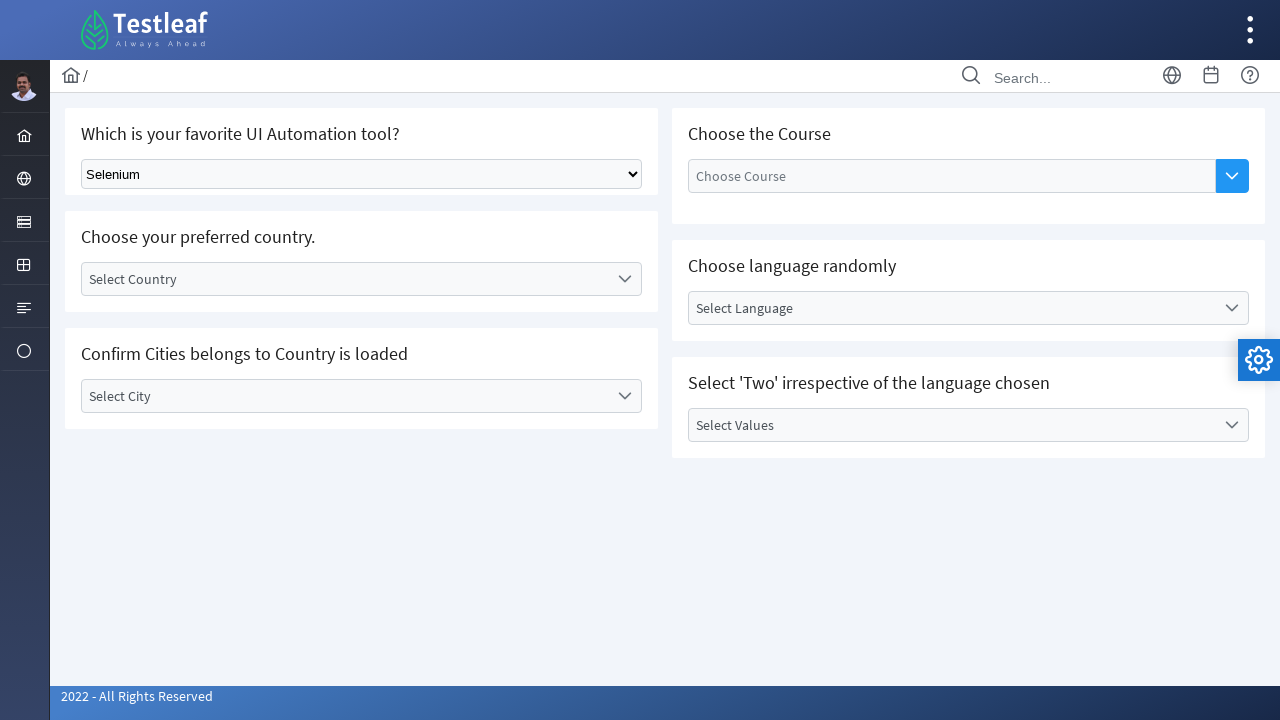

Clicked first custom dropdown at (345, 279) on (//label[@class='ui-selectonemenu-label ui-inputfield ui-corner-all'])[1]
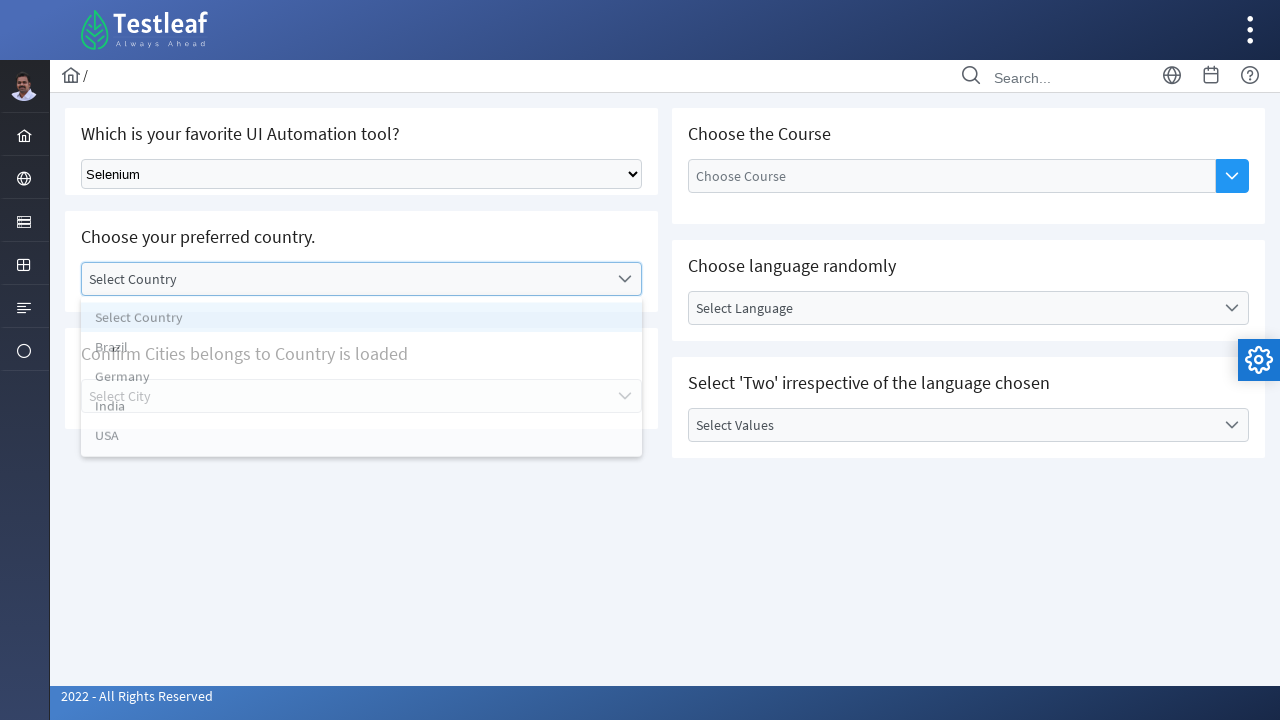

Selected 'India' from first custom dropdown at (362, 415) on xpath=//li[@data-label='India']
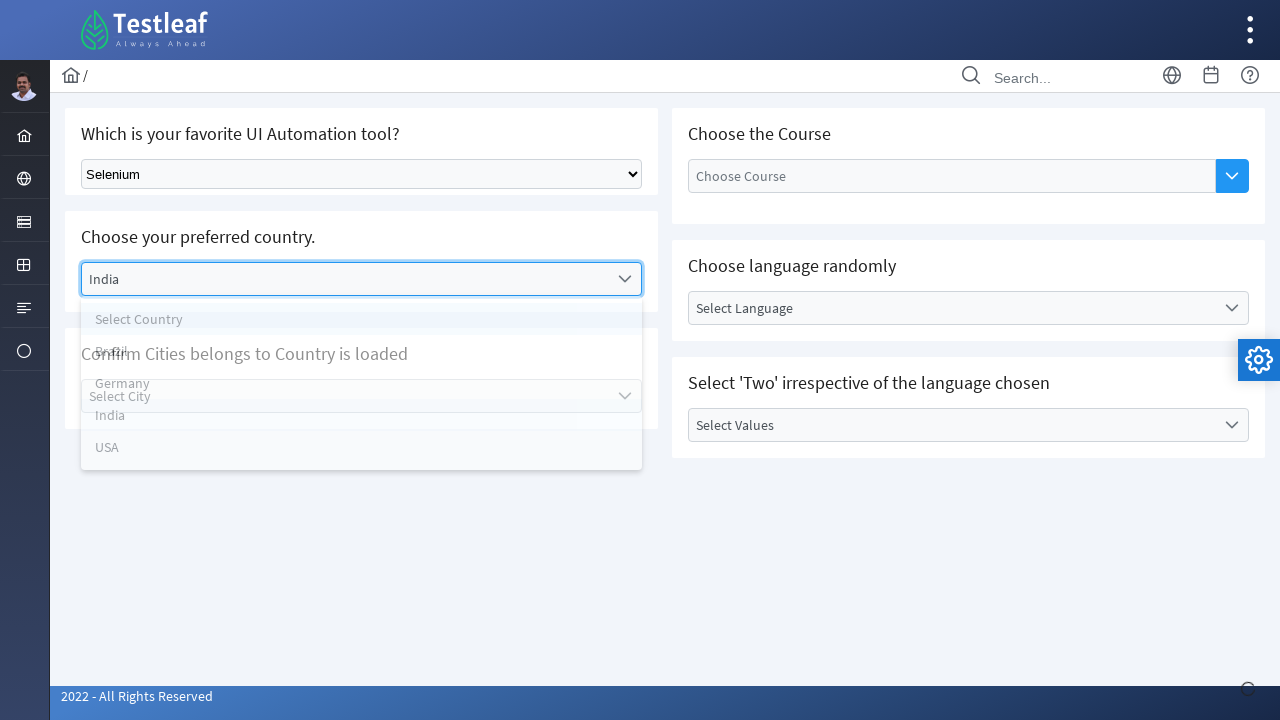

Clicked second custom dropdown at (345, 396) on (//label[@class='ui-selectonemenu-label ui-inputfield ui-corner-all'])[2]
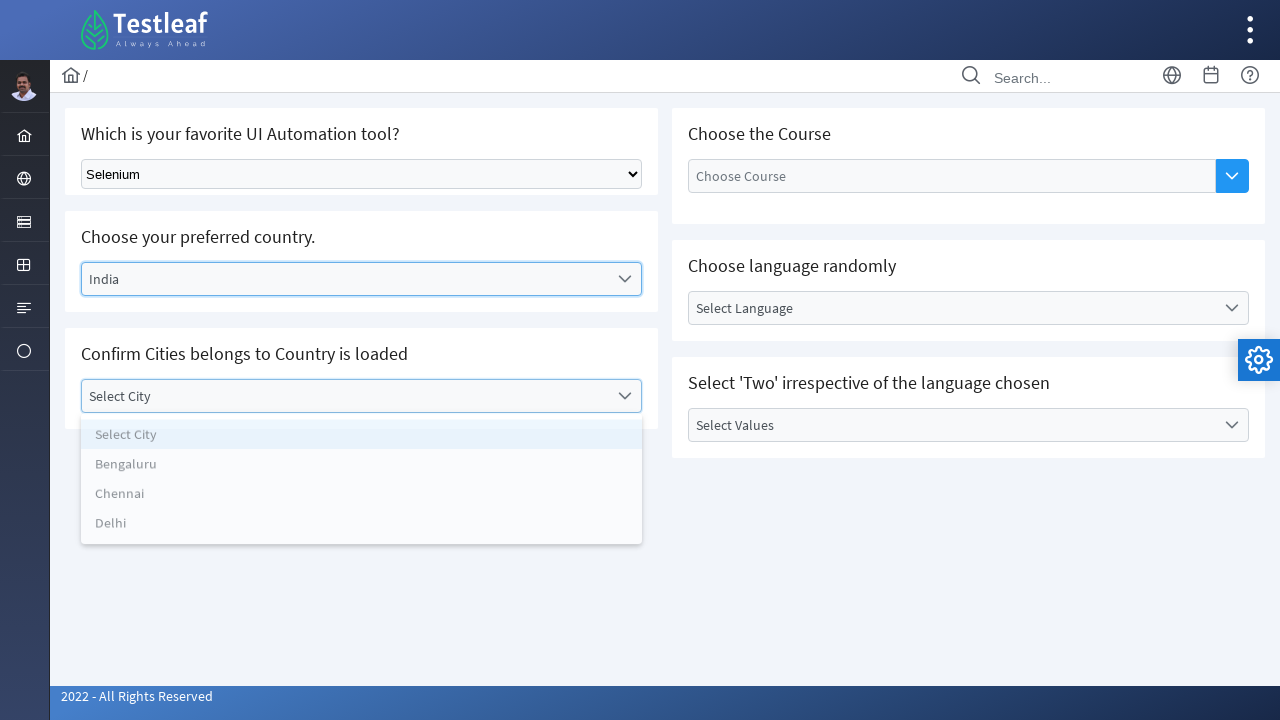

Selected 'Chennai' from second custom dropdown at (362, 500) on xpath=//li[@data-label='Chennai']
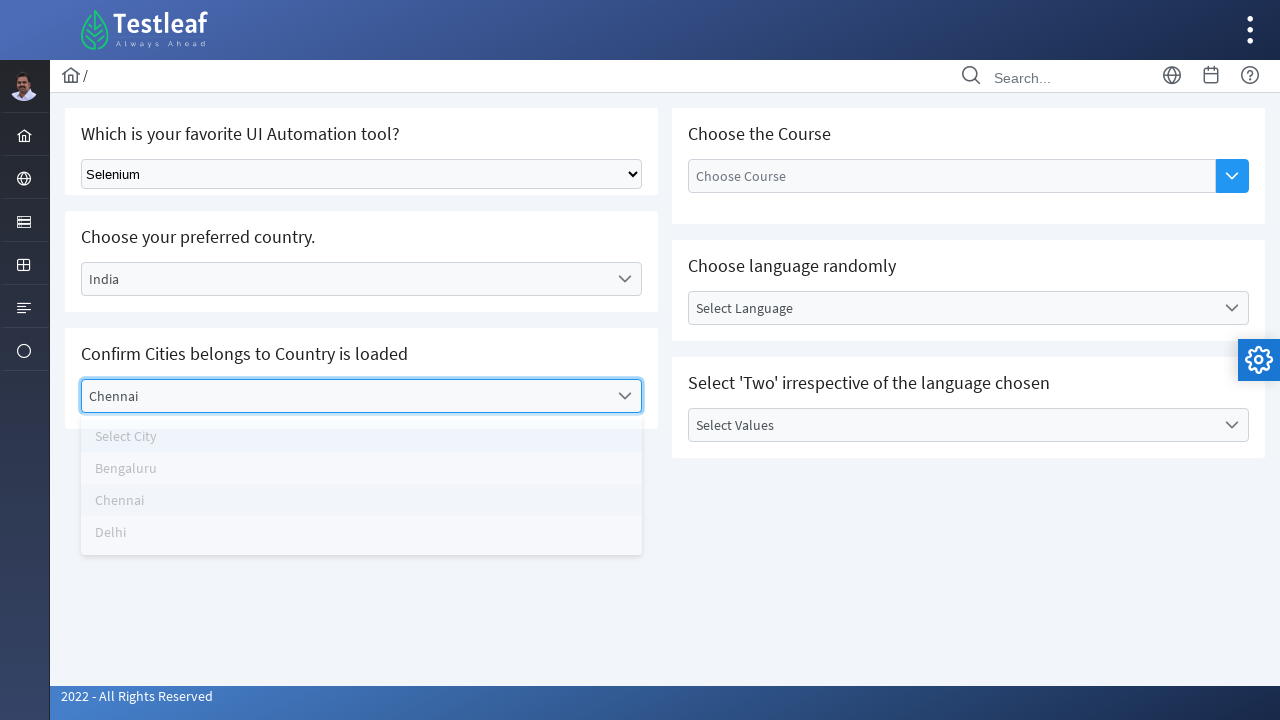

Clicked button dropdown at (1232, 176) on (//button[@role='button'])[1]
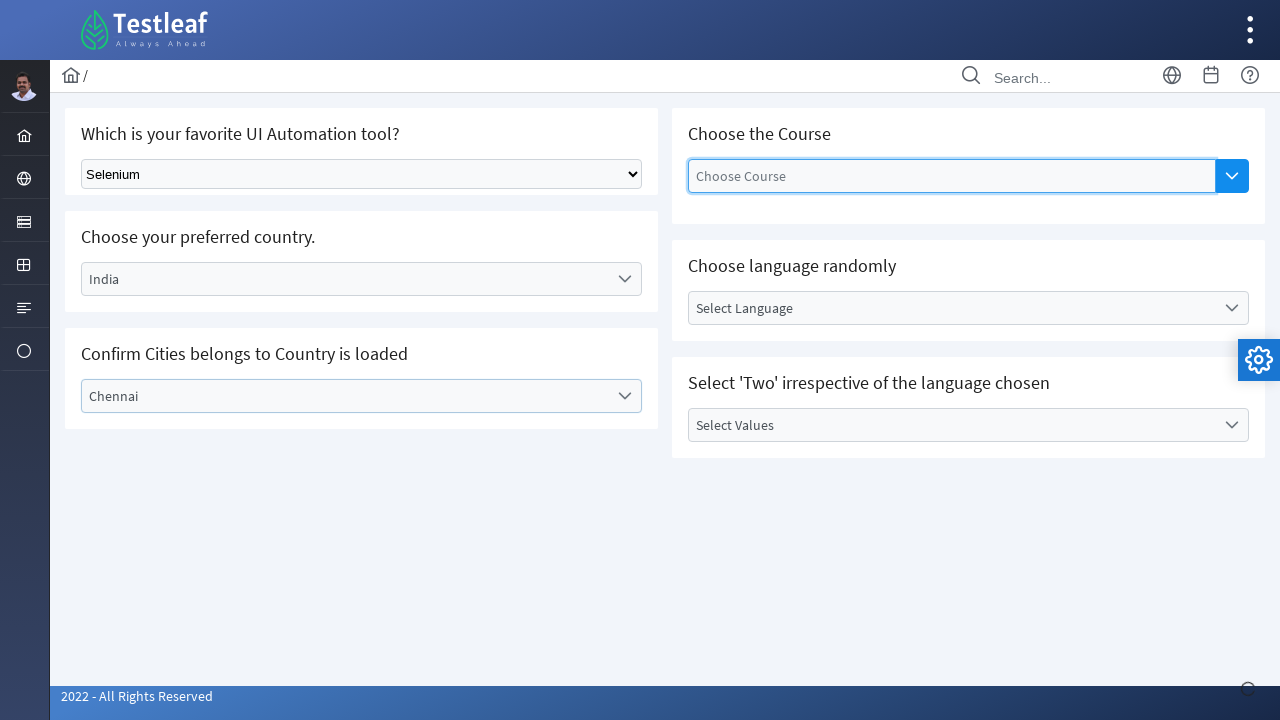

Selected 'Playwright' from button dropdown at (952, 327) on xpath=//li[@data-item-label='Playwright']
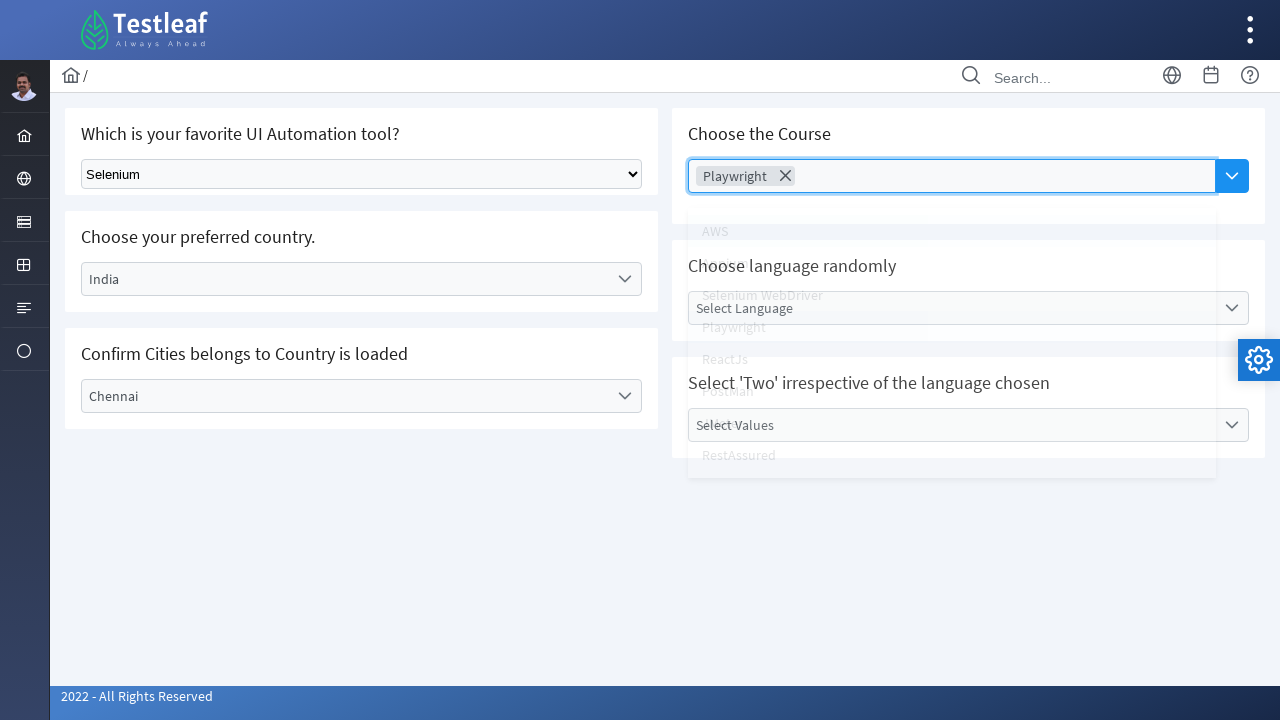

Waited 1 second for UI to update
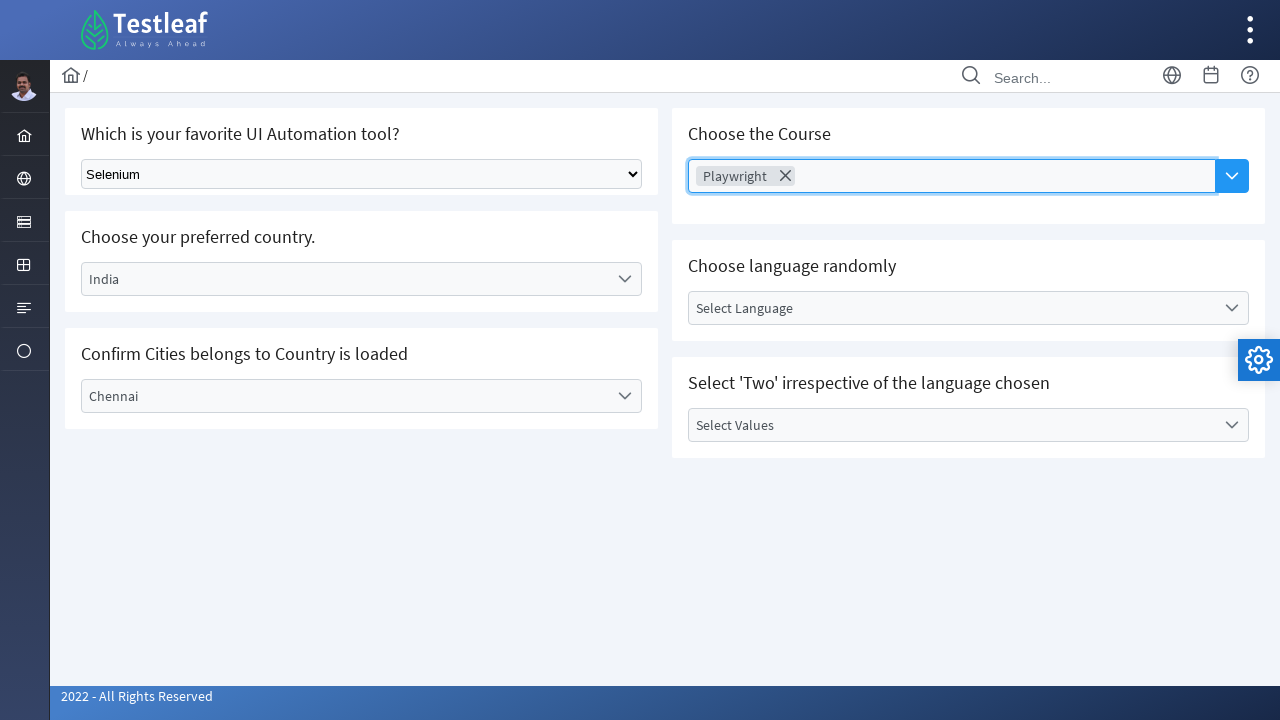

Clicked third custom dropdown at (952, 308) on (//label[@class='ui-selectonemenu-label ui-inputfield ui-corner-all'])[3]
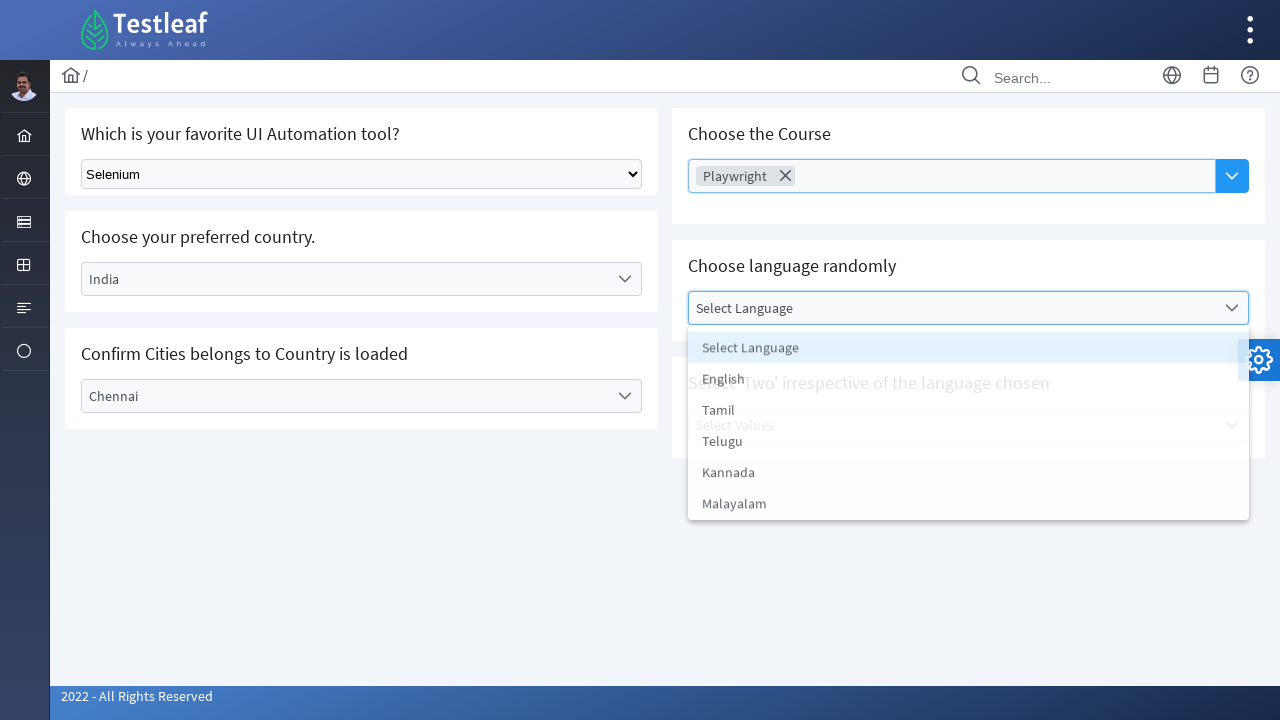

Selected 'Tamil' from third custom dropdown at (968, 412) on xpath=//li[@data-label='Tamil']
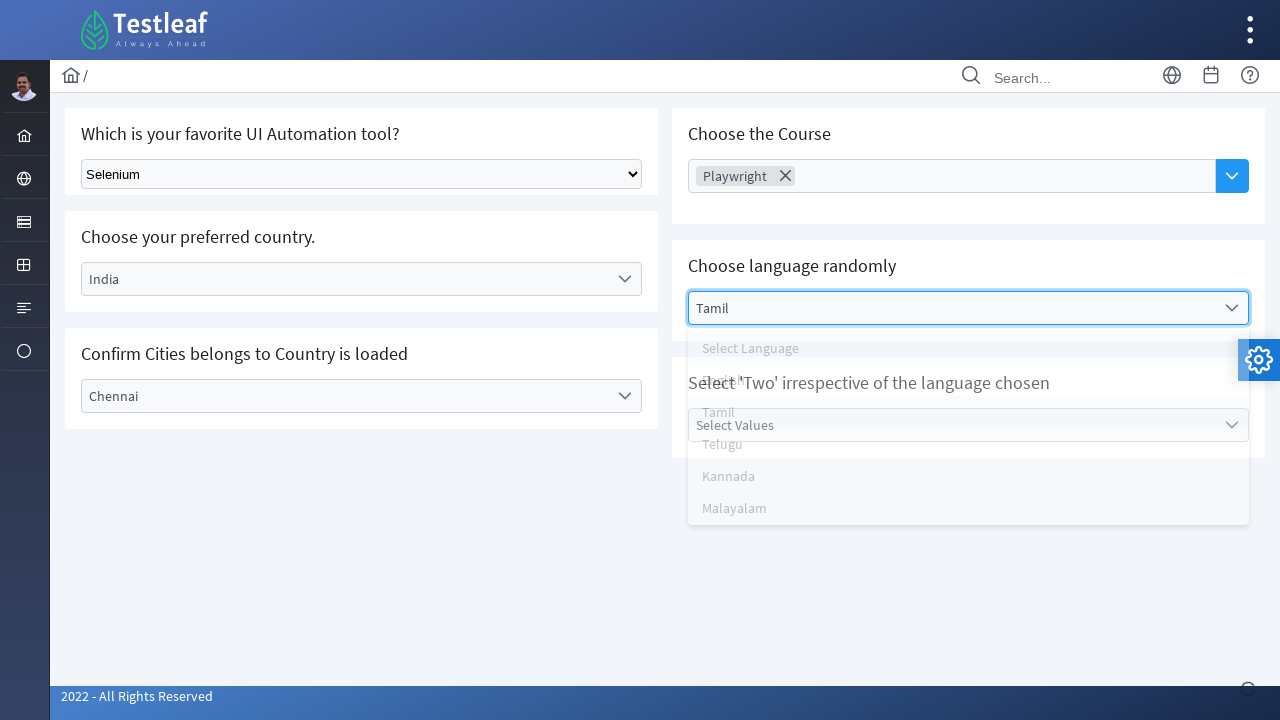

Clicked fourth custom dropdown at (952, 425) on (//label[@class='ui-selectonemenu-label ui-inputfield ui-corner-all'])[4]
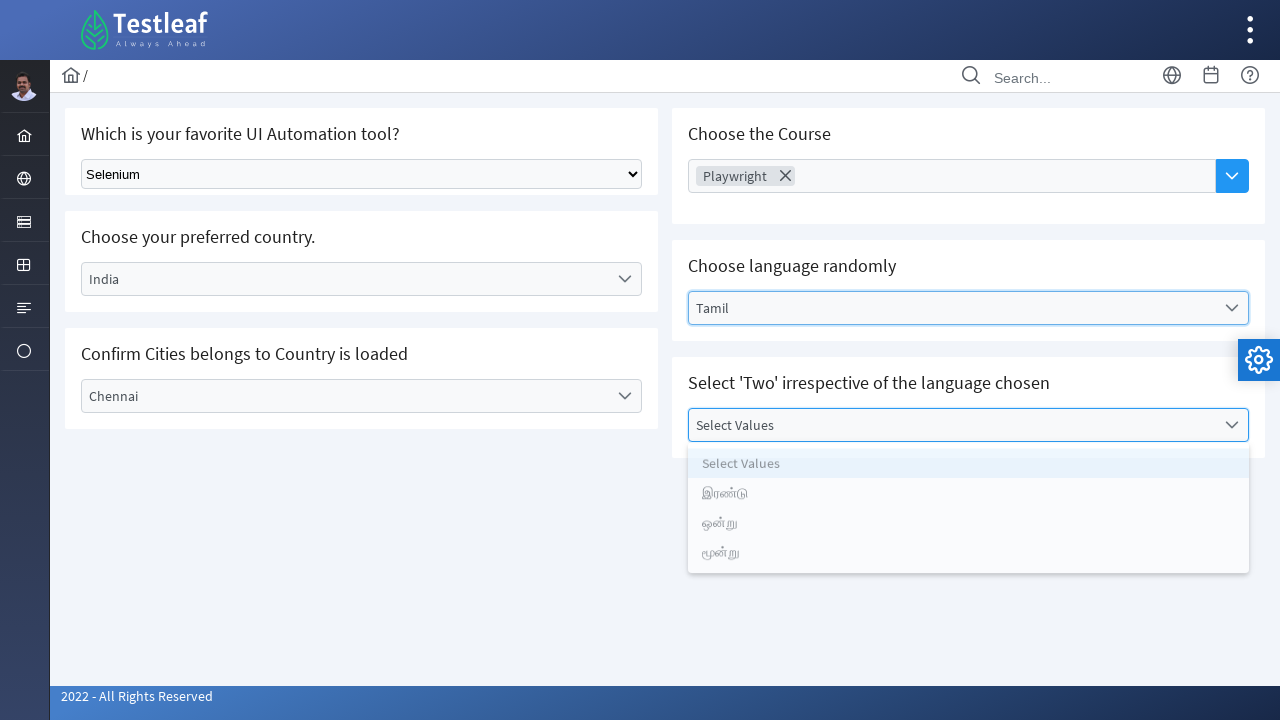

Selected option from fourth custom dropdown at (968, 561) on (//li[@tabindex='-1'])[20]
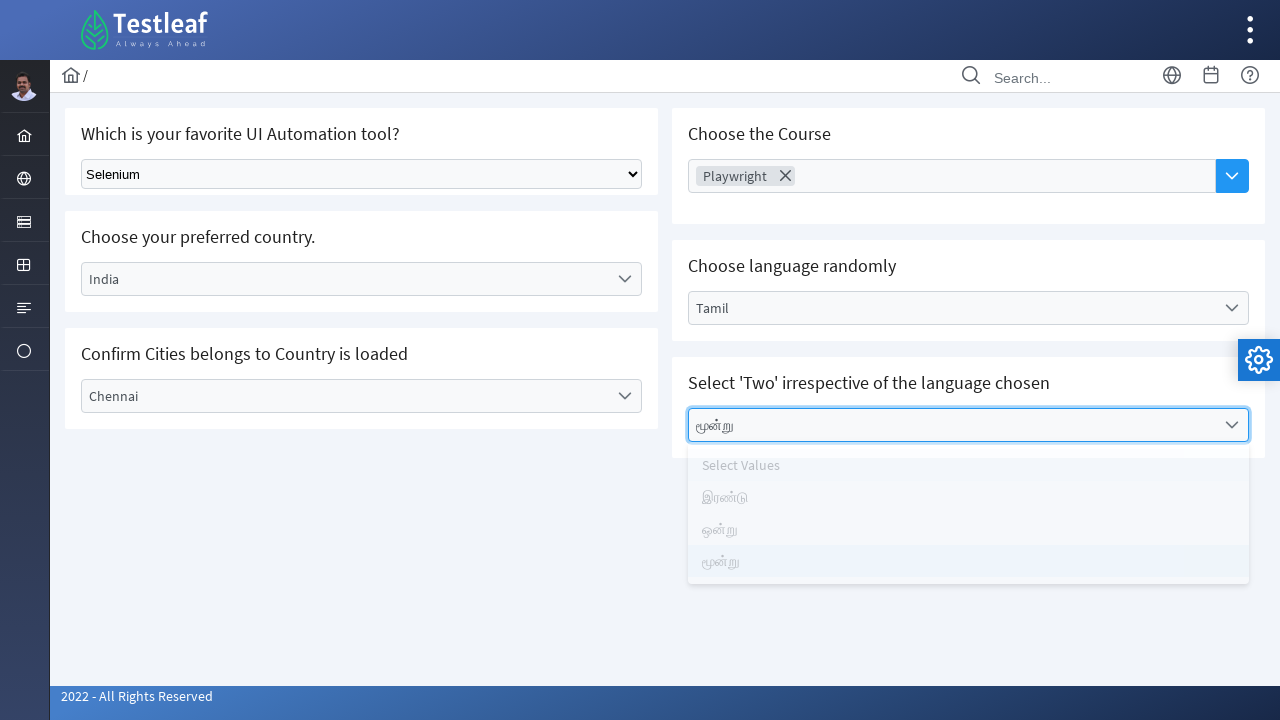

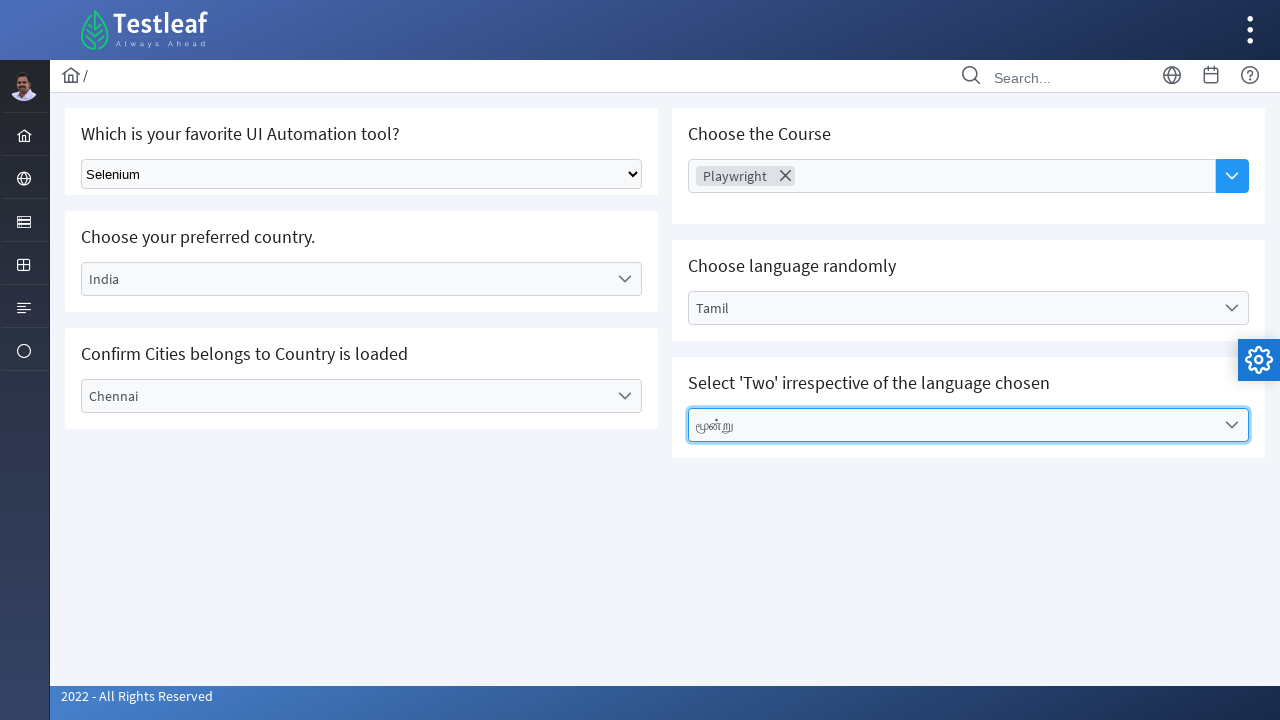